Tests calendar date picker functionality by selecting a specific date (December 14, 2023) through the calendar navigation interface and verifies the selected date values.

Starting URL: https://rahulshettyacademy.com/seleniumPractise/#/offers

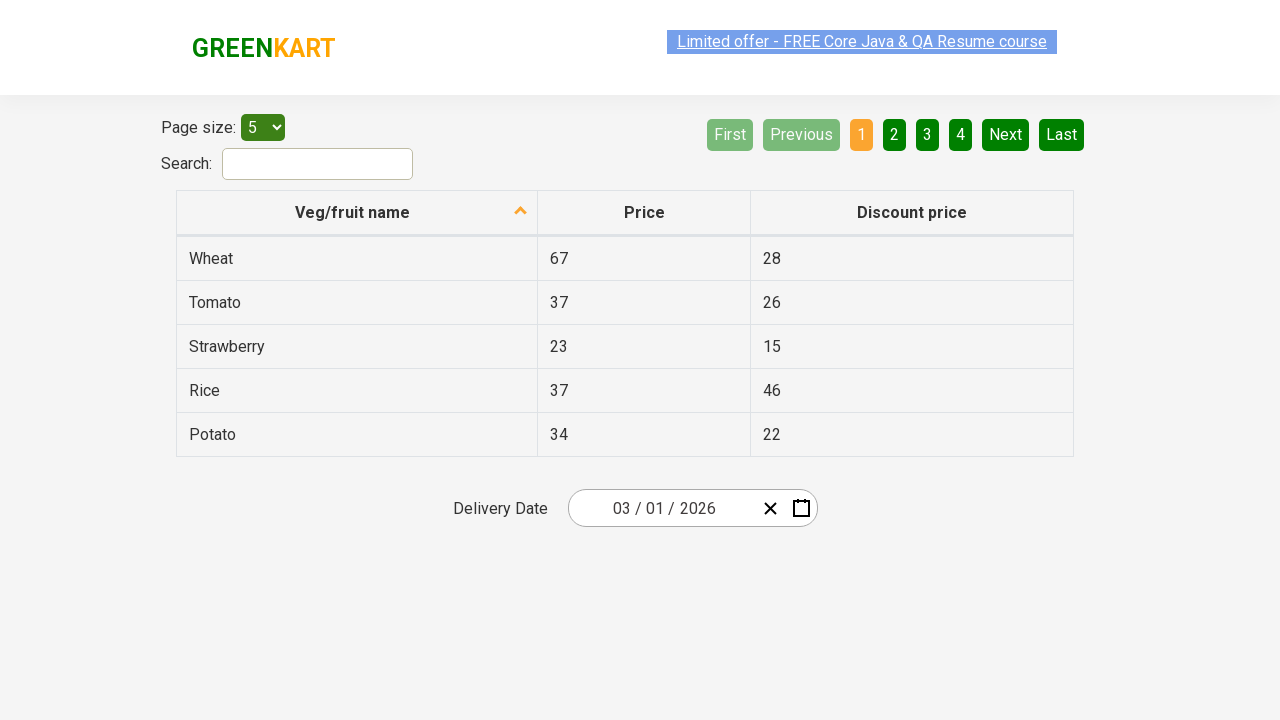

Clicked date picker input group to open calendar at (662, 508) on [class='react-date-picker__inputGroup']
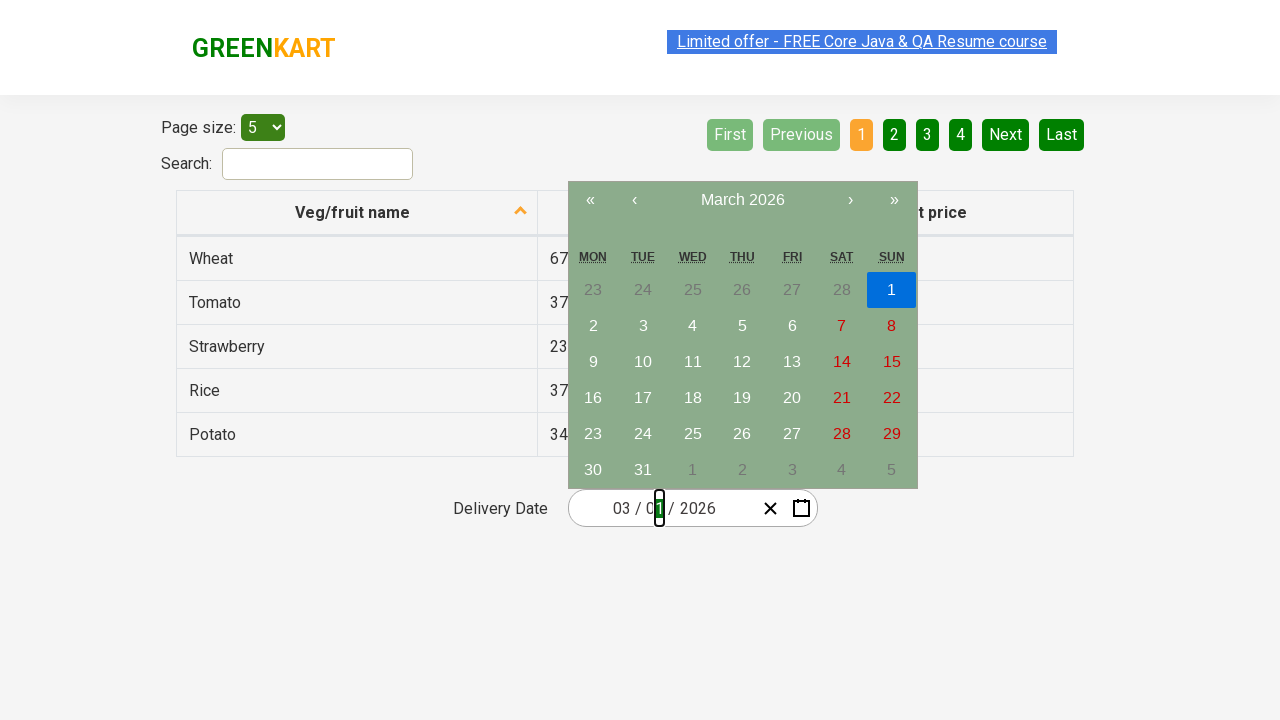

Waited 1 second for calendar to load
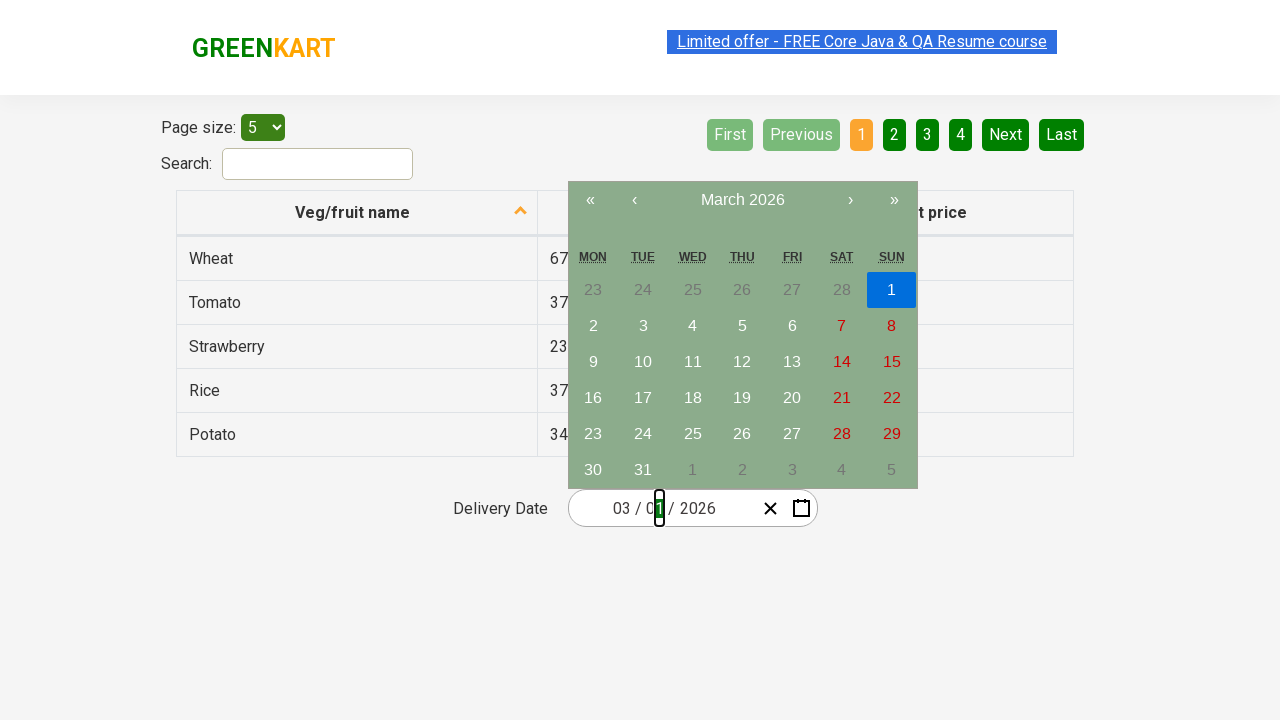

Clicked navigation label to navigate to month view at (742, 200) on [class='react-calendar__navigation__label']
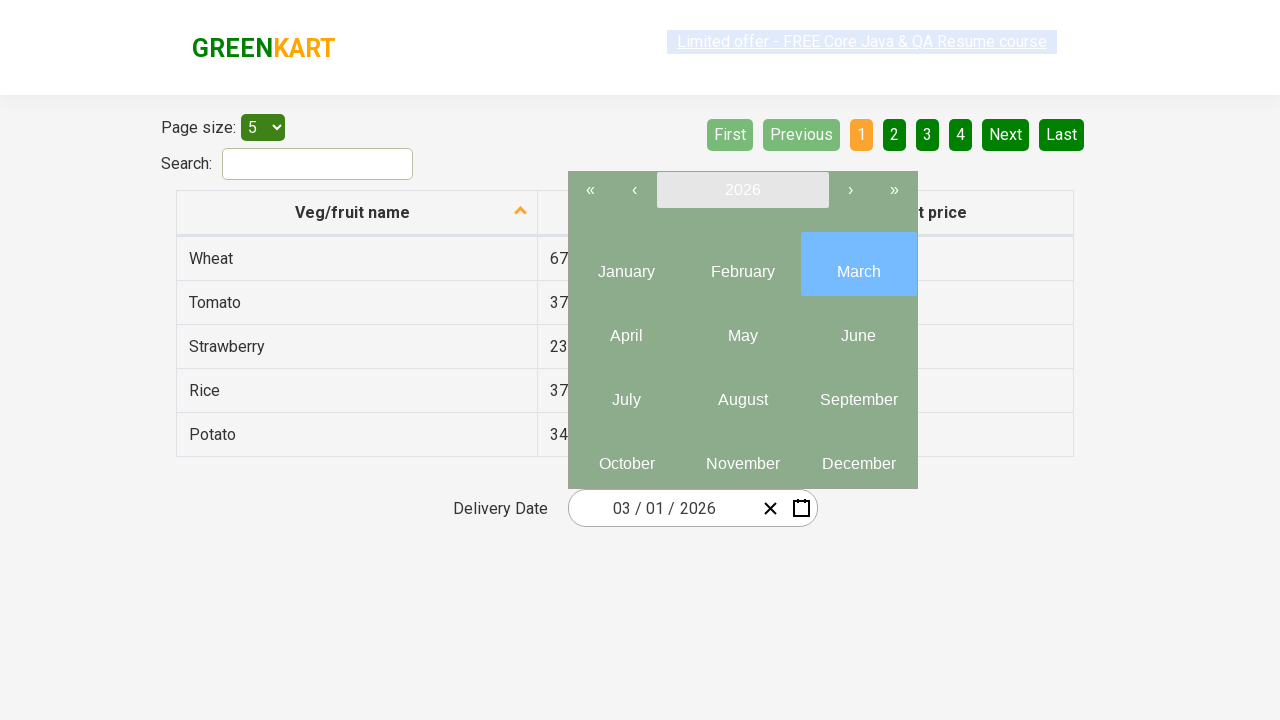

Waited 1 second for month view to load
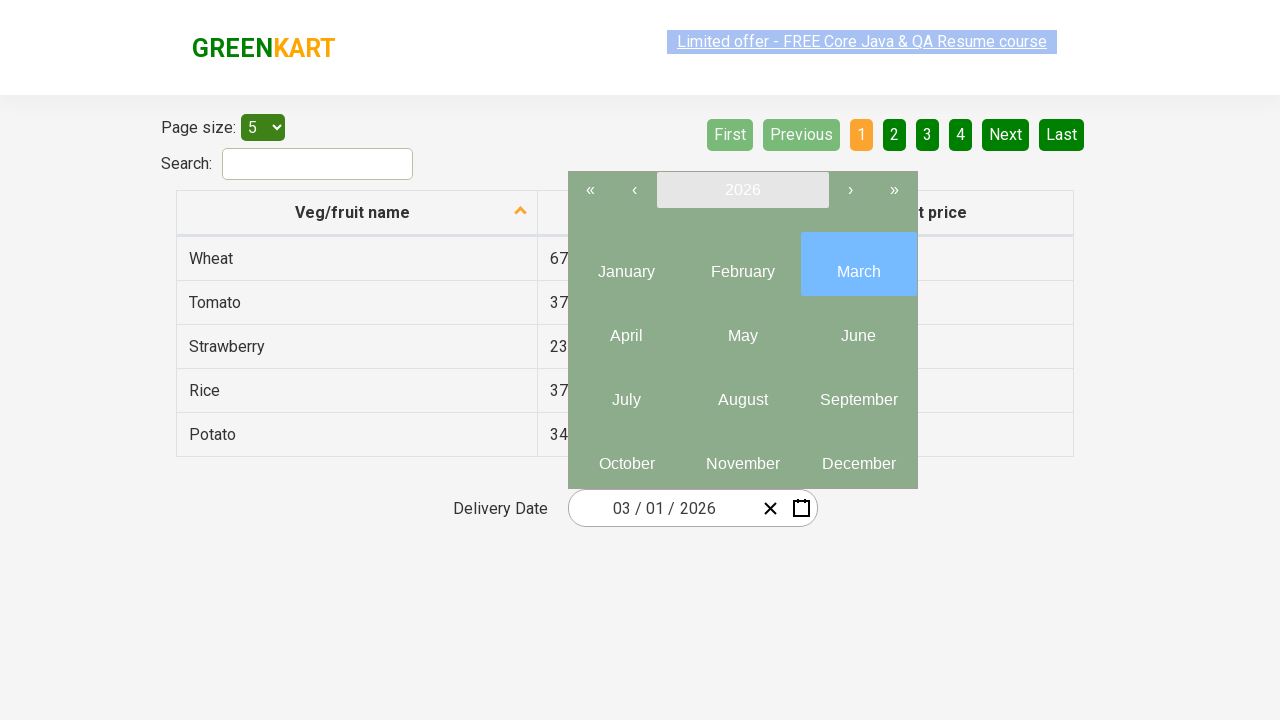

Clicked navigation label again to navigate to year view at (742, 190) on [class='react-calendar__navigation__label']
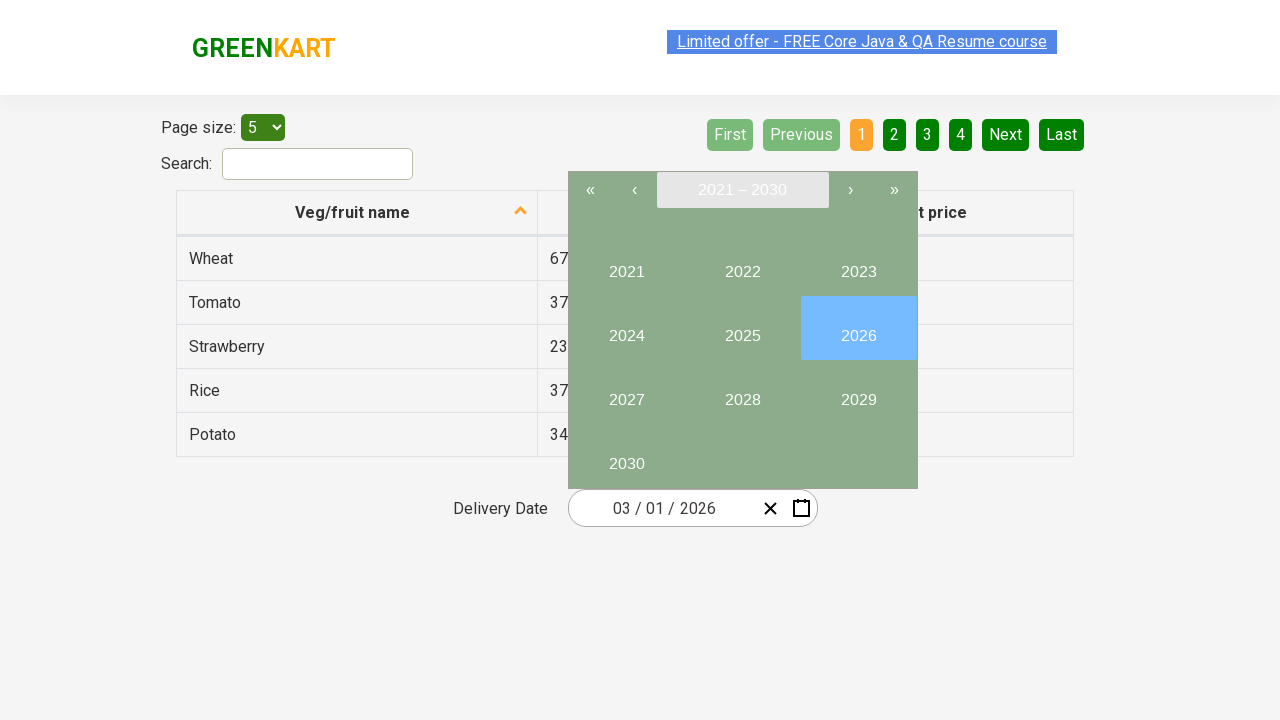

Waited 1 second for year view to load
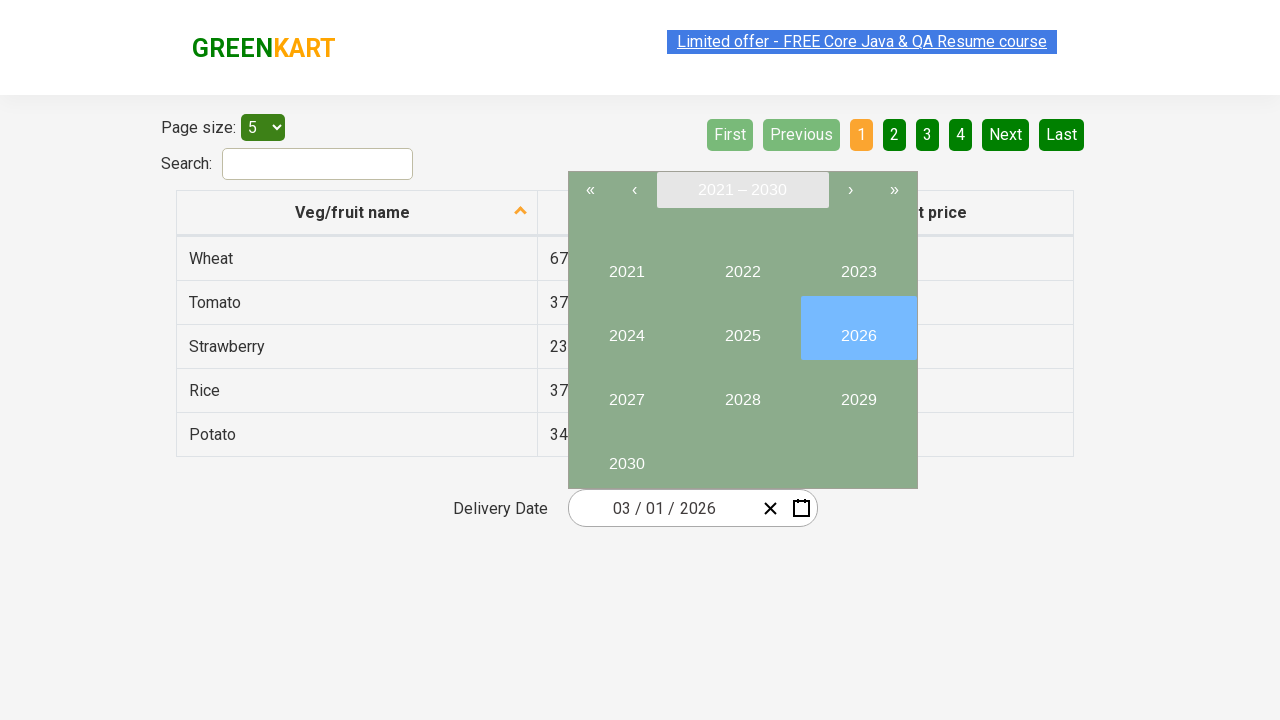

Selected year 2023 at (858, 264) on //button[text()='2023']
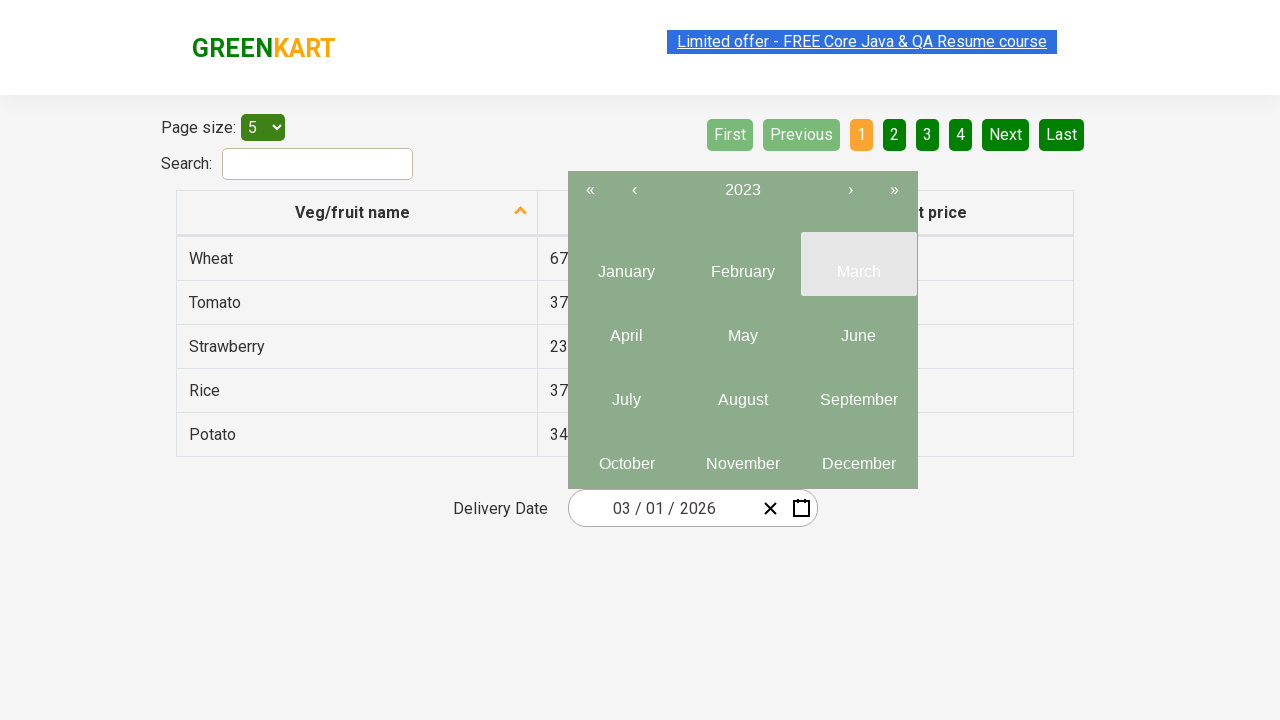

Waited 1 second for month selection view to load
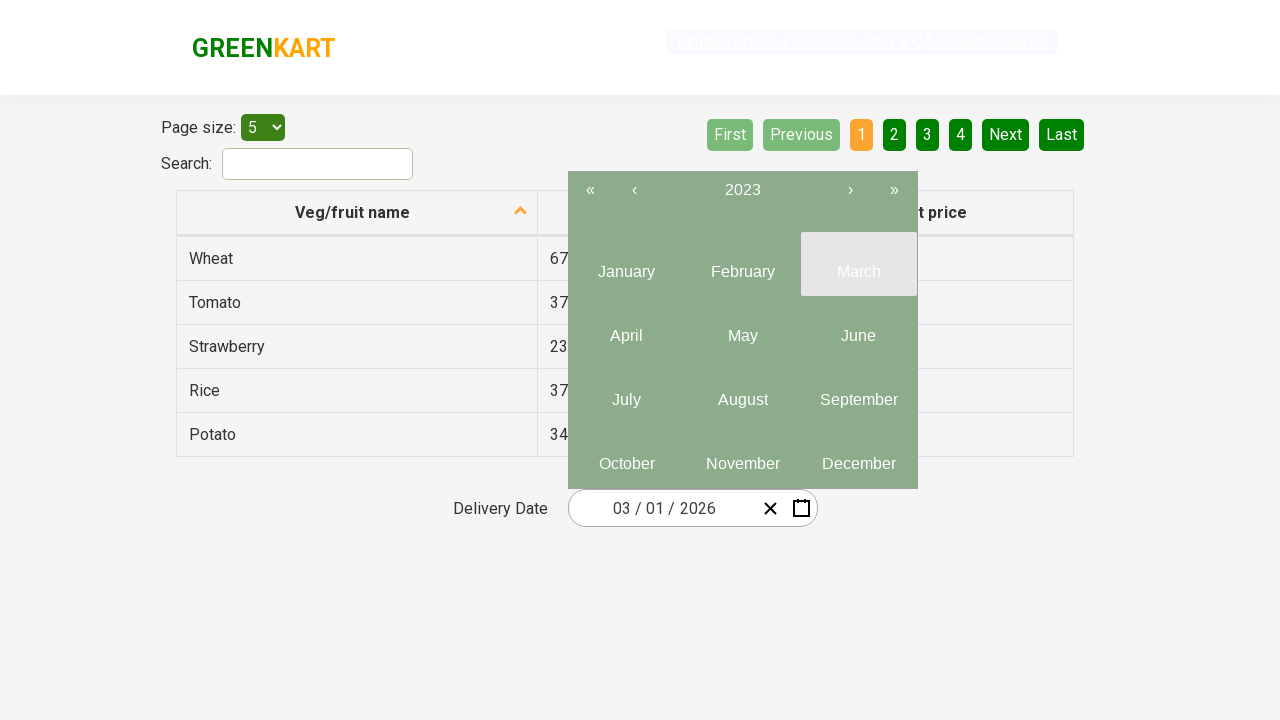

Selected month 12 (December) at (858, 456) on .react-calendar__year-view__months__month >> nth=11
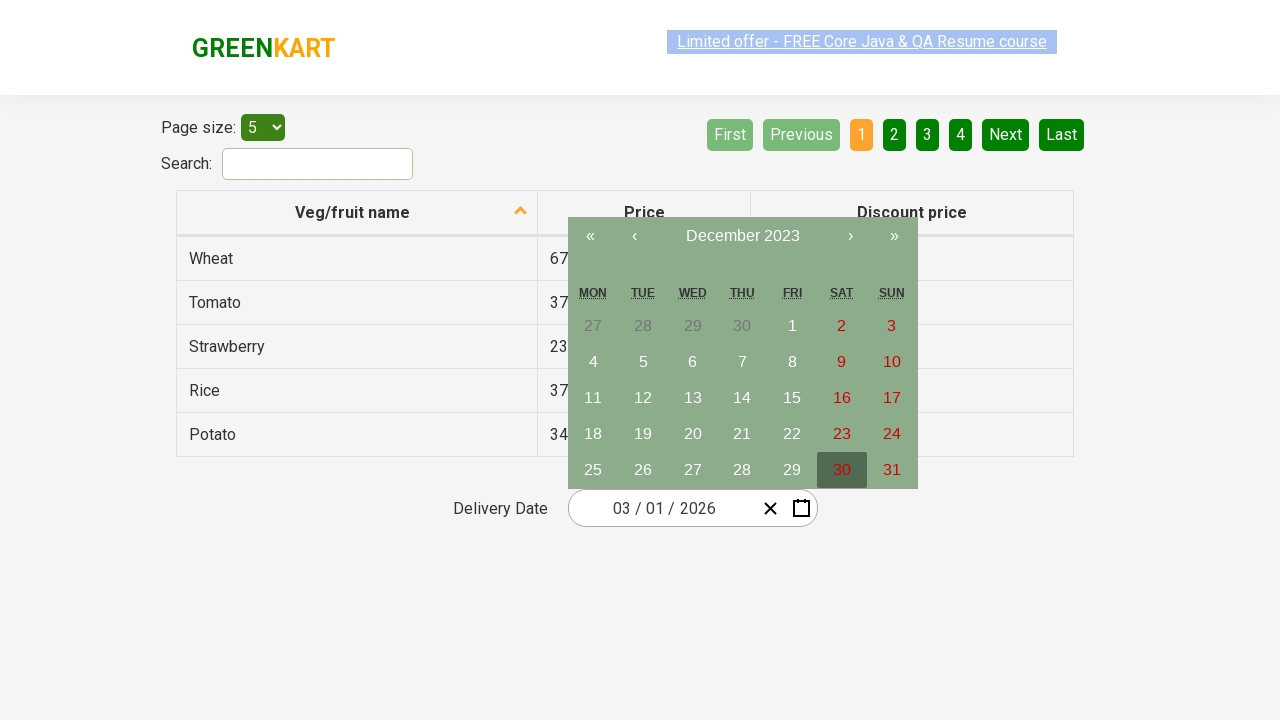

Waited 1 second for date selection view to load
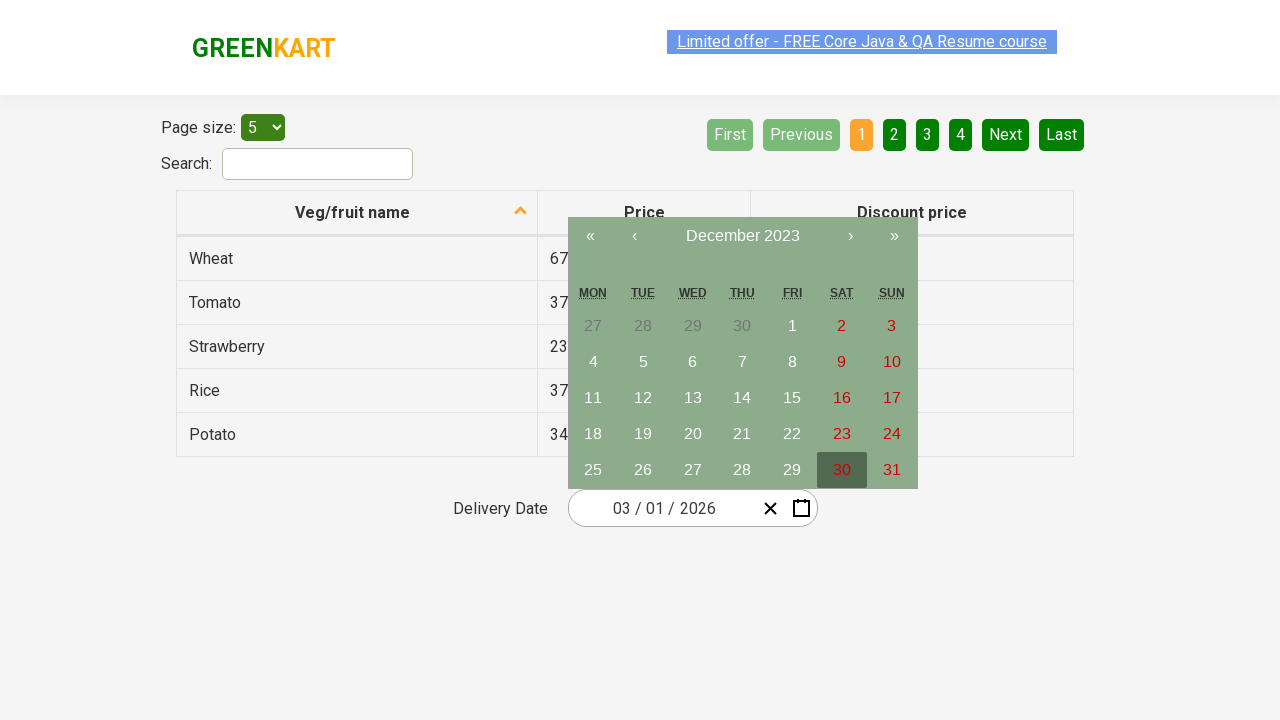

Selected date 14 at (742, 398) on //abbr[text()='14']
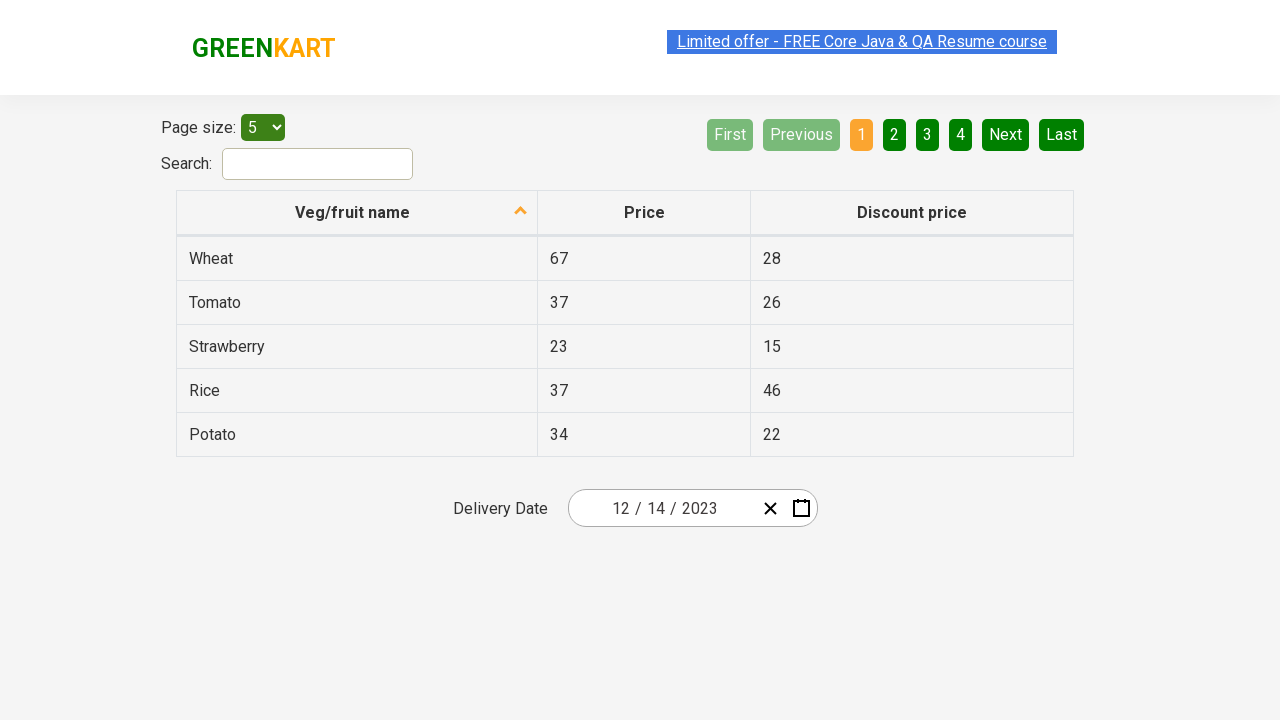

Waited 1 second after date selection
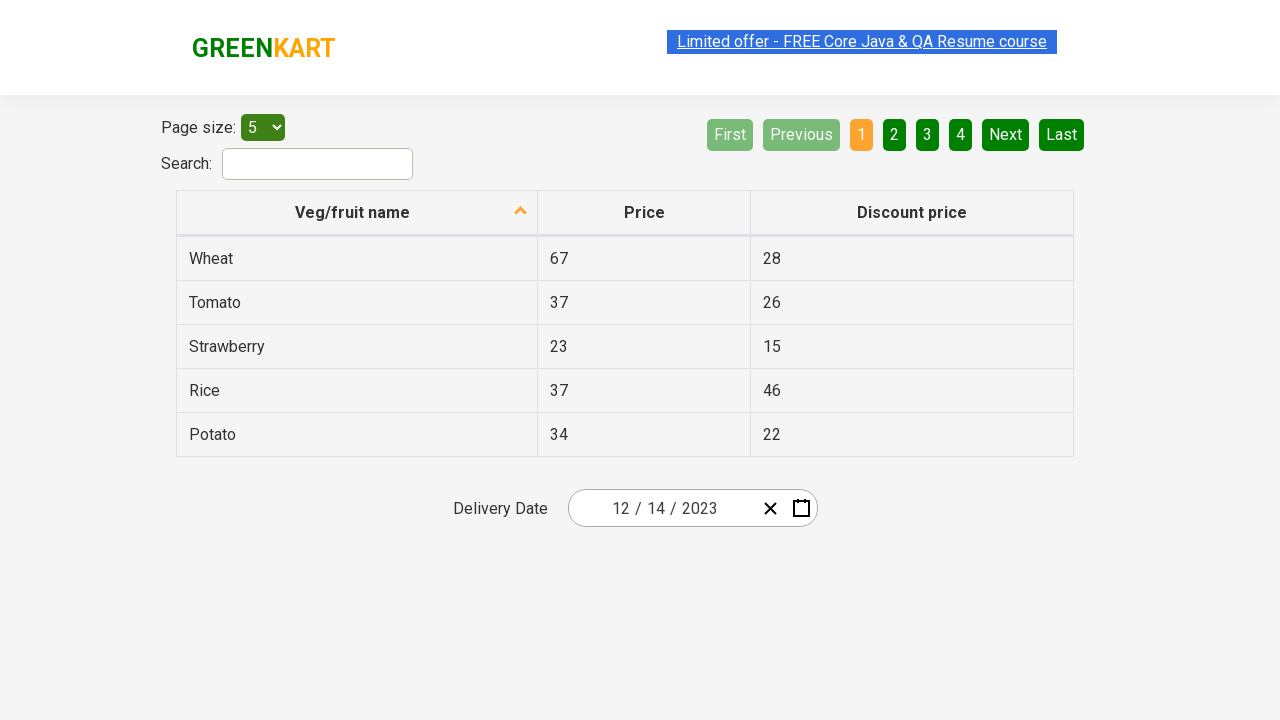

Verified input field 1: expected '12', got '12'
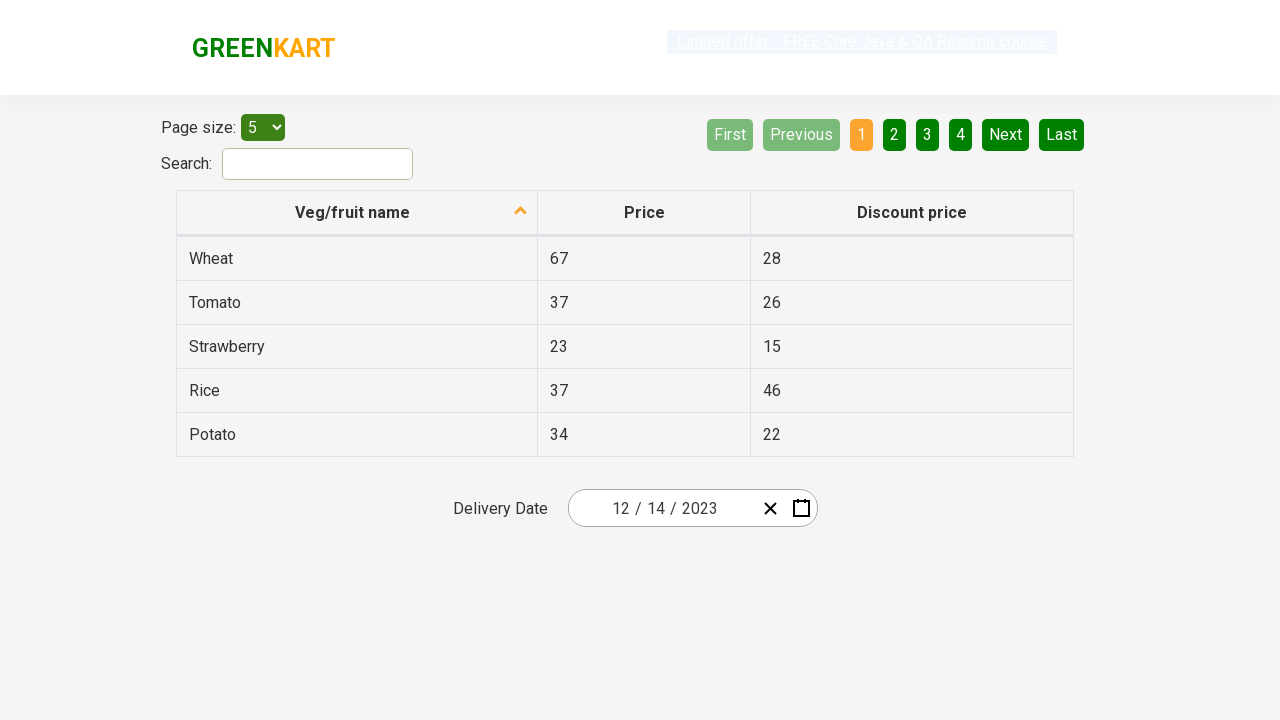

Input field 1 assertion passed
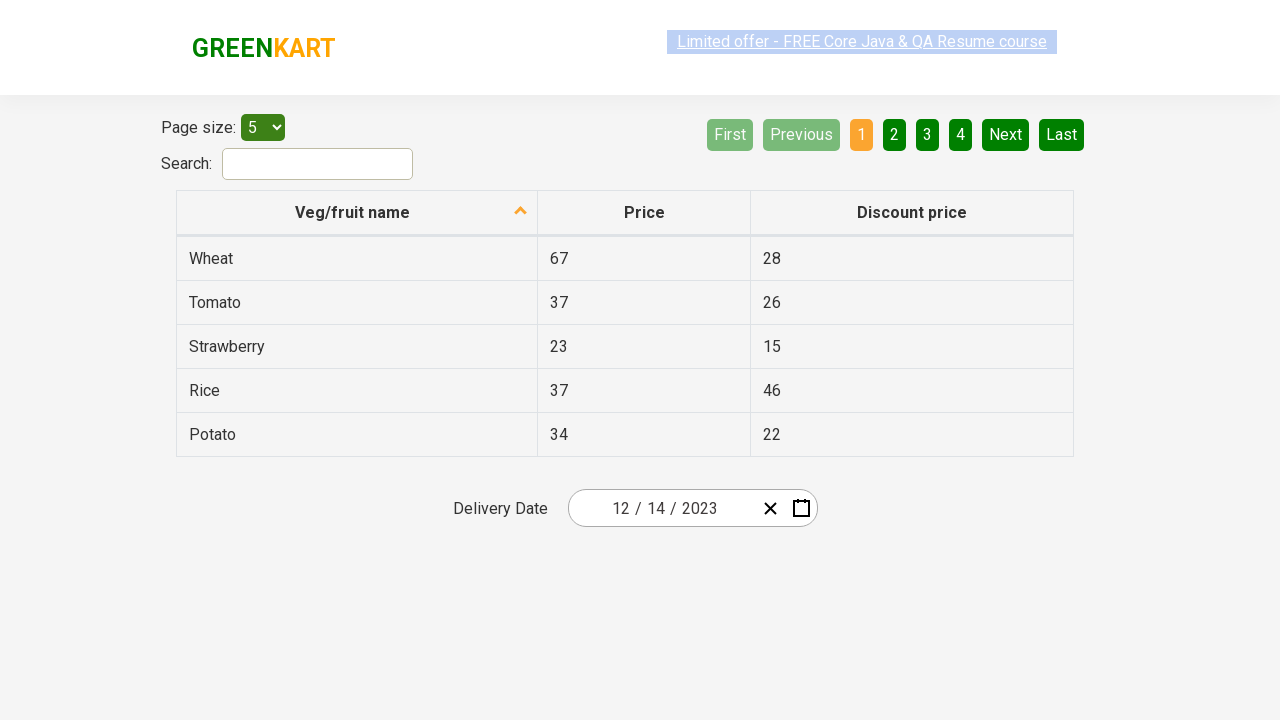

Verified input field 2: expected '14', got '14'
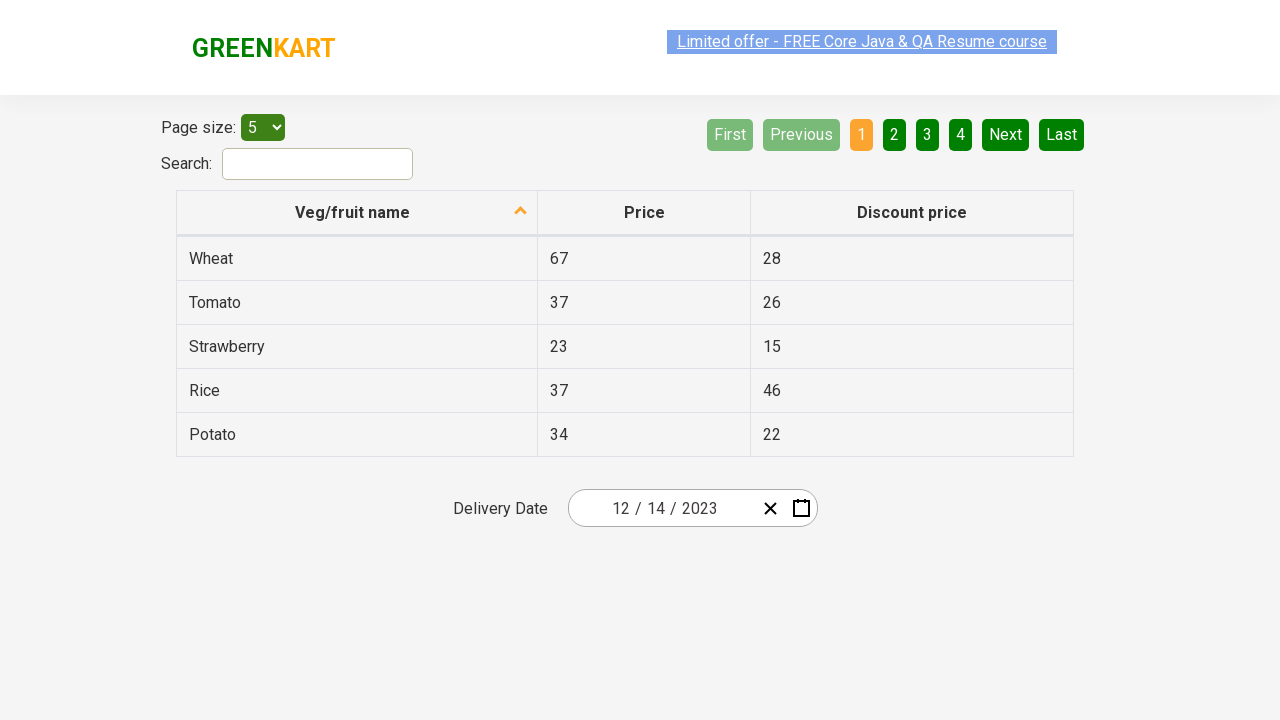

Input field 2 assertion passed
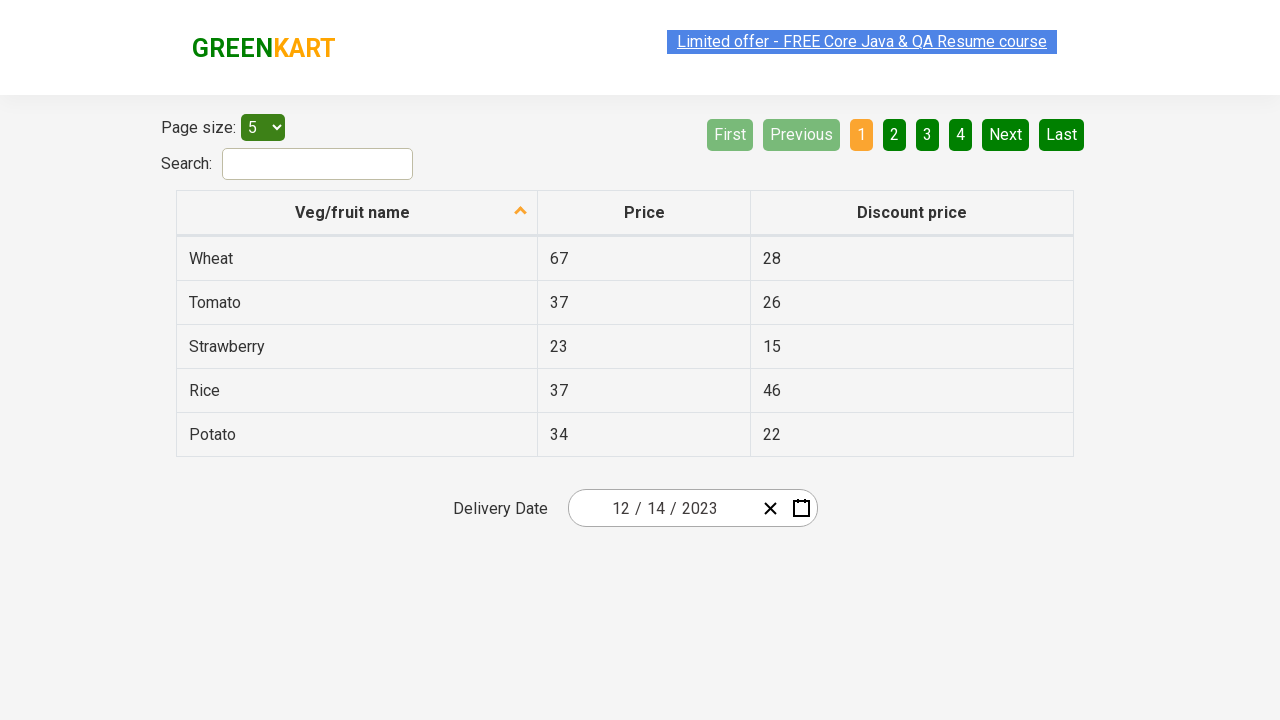

Verified input field 3: expected '2023', got '2023'
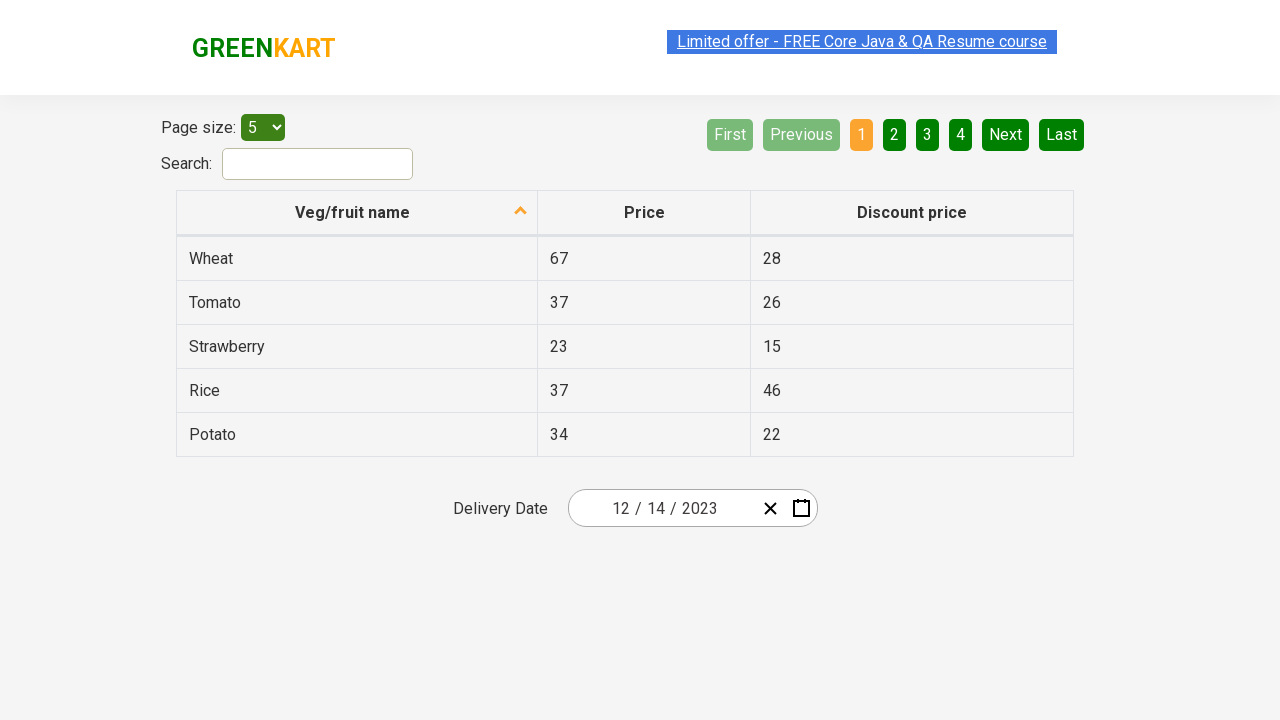

Input field 3 assertion passed
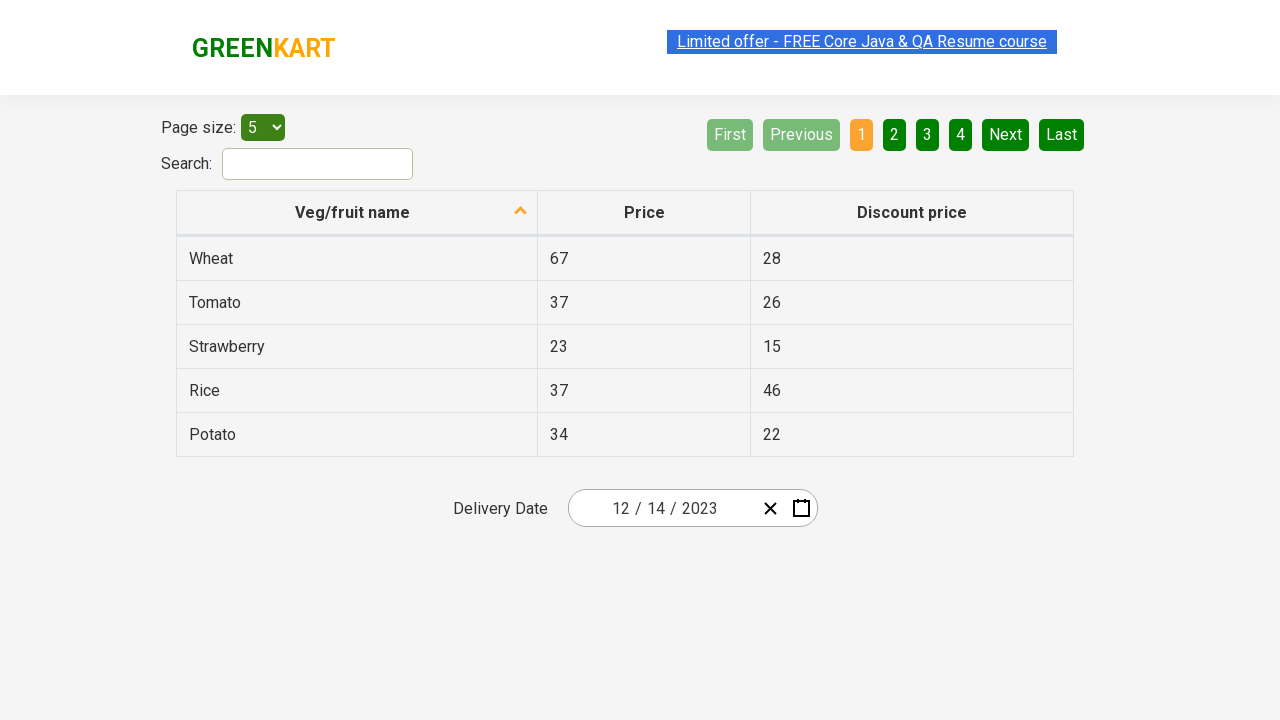

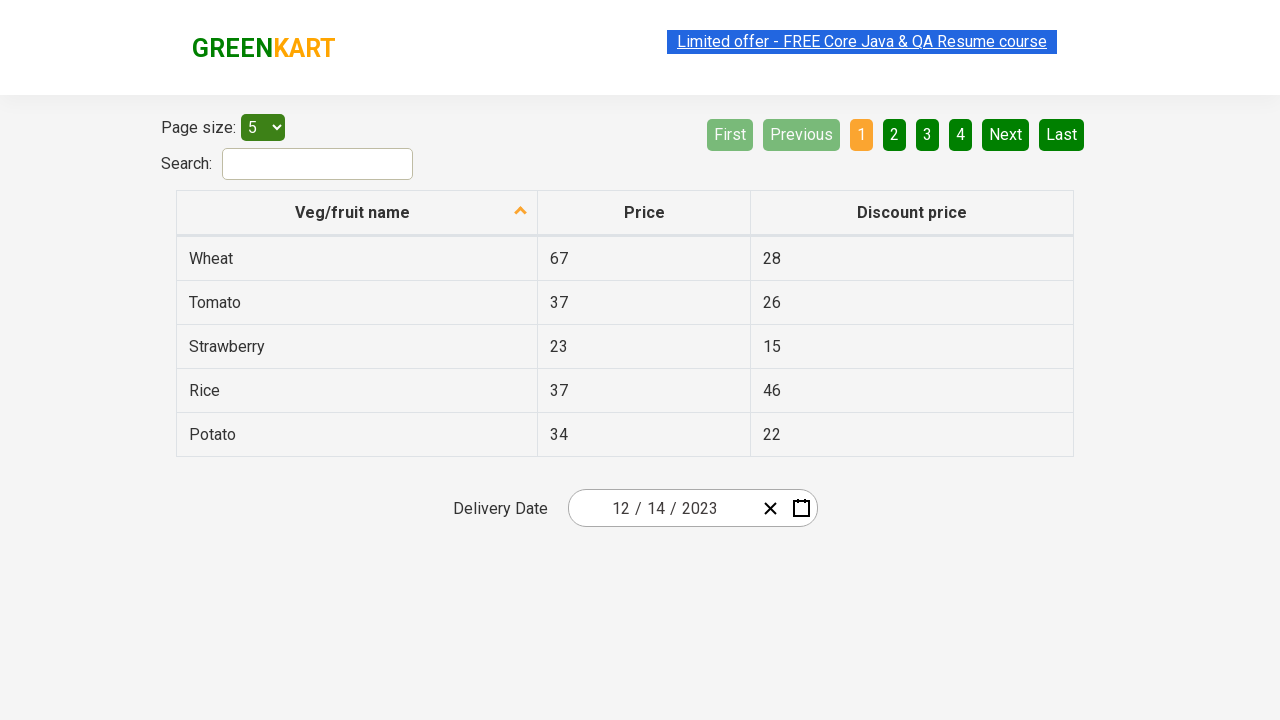